Tests an e-commerce checkout flow by searching for a product (Broccoli), adjusting quantity, adding to cart, and completing the checkout process with promo code validation

Starting URL: https://rahulshettyacademy.com/seleniumPractise/#/

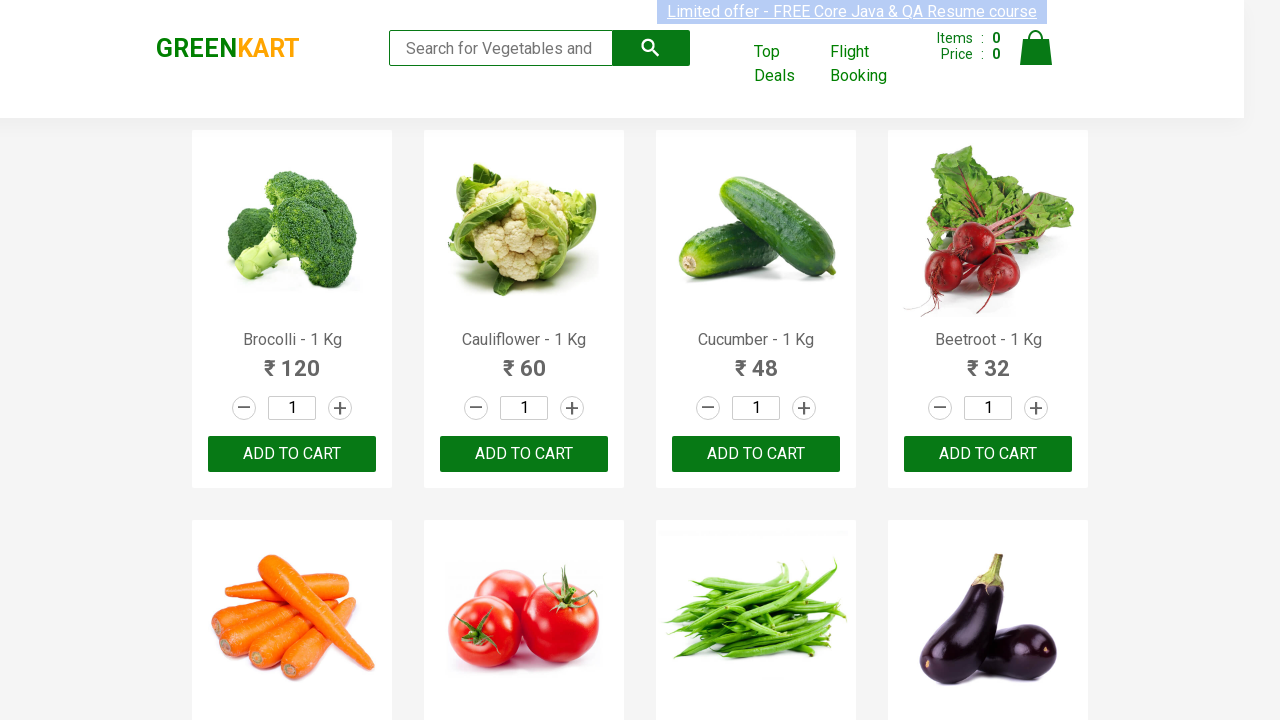

Filled search field with 'Brocolli' on input[type="search"]
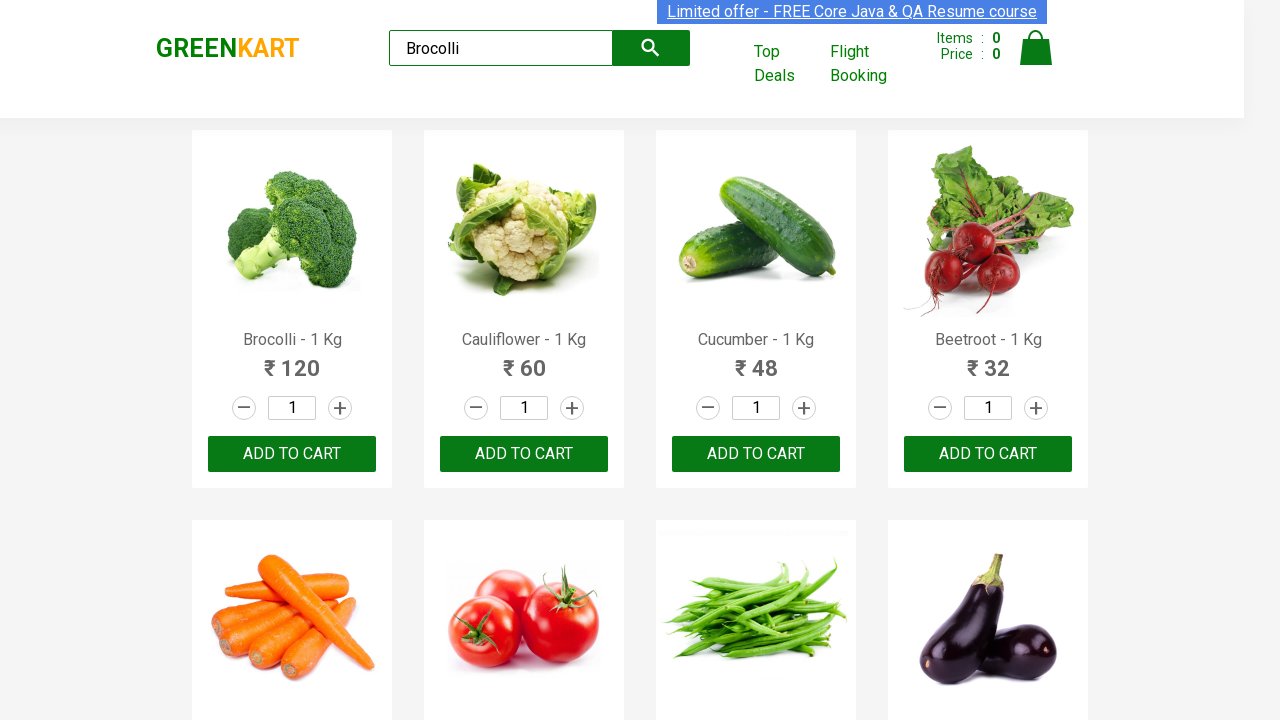

Pressed Enter to search for Brocolli on input[type="search"]
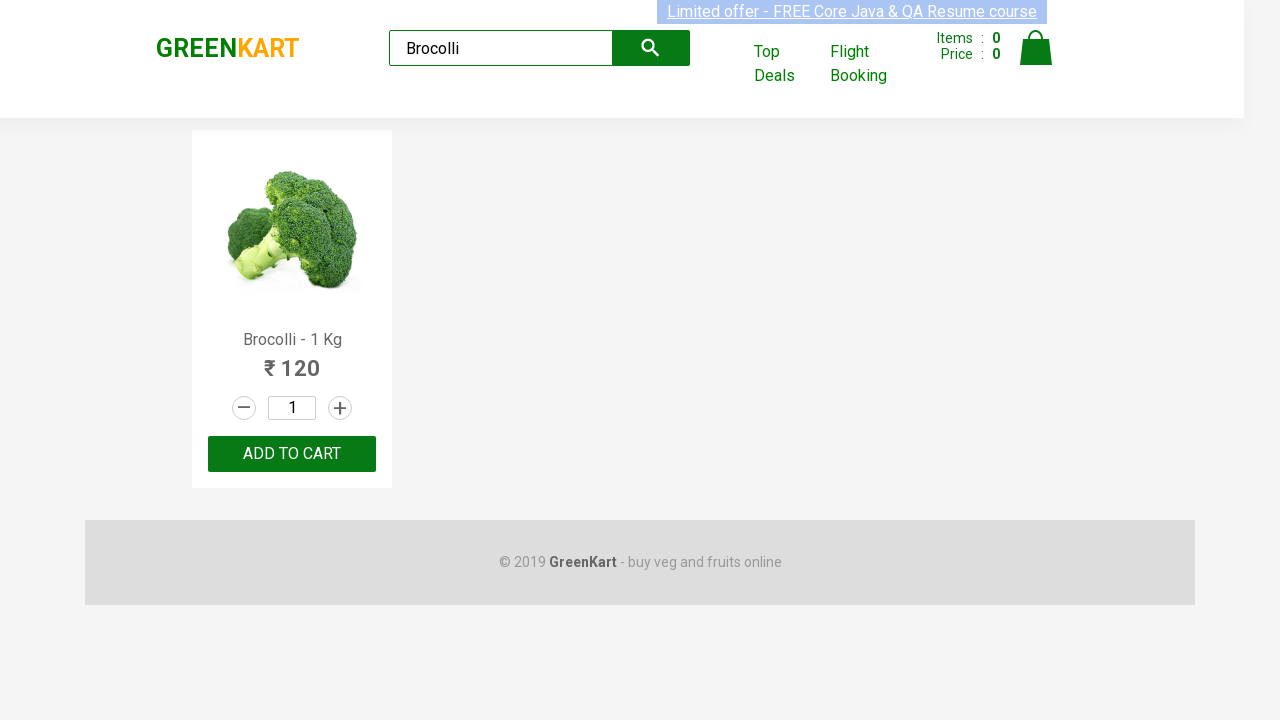

Search results loaded with Brocolli product
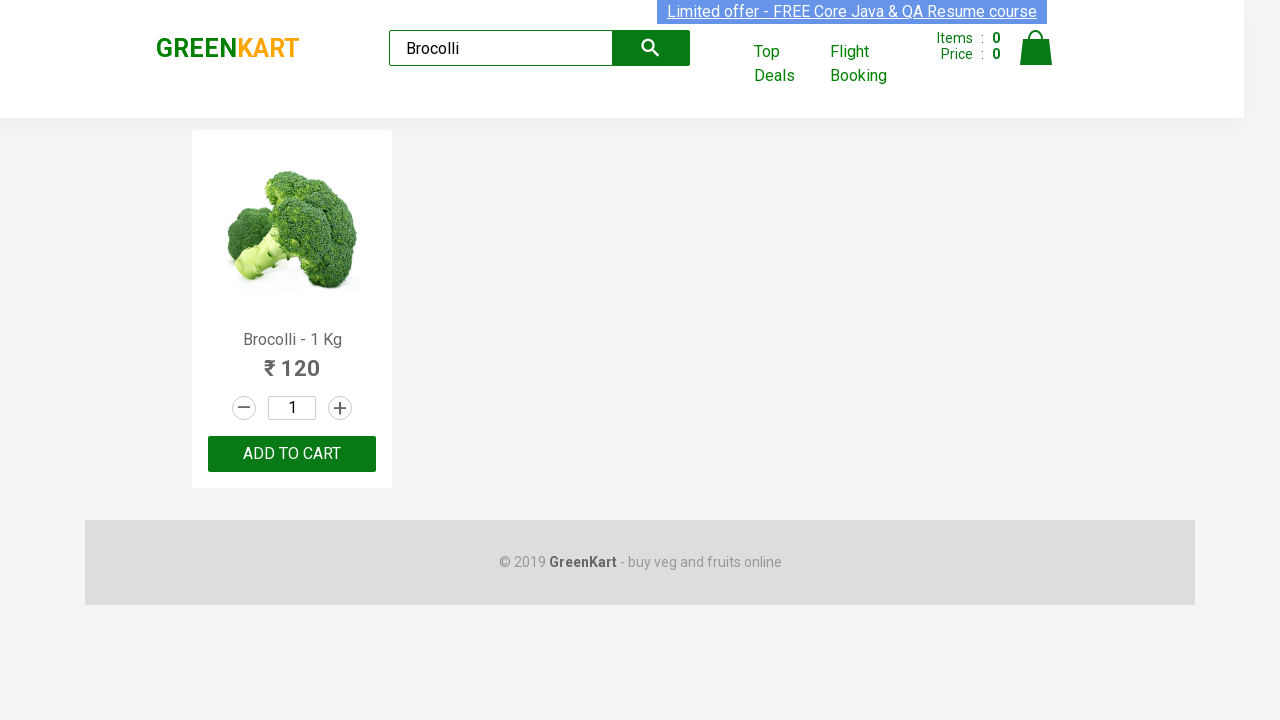

Double-clicked increment button to increase quantity to 3 at (340, 408) on text=Brocolli >> .. >> .increment
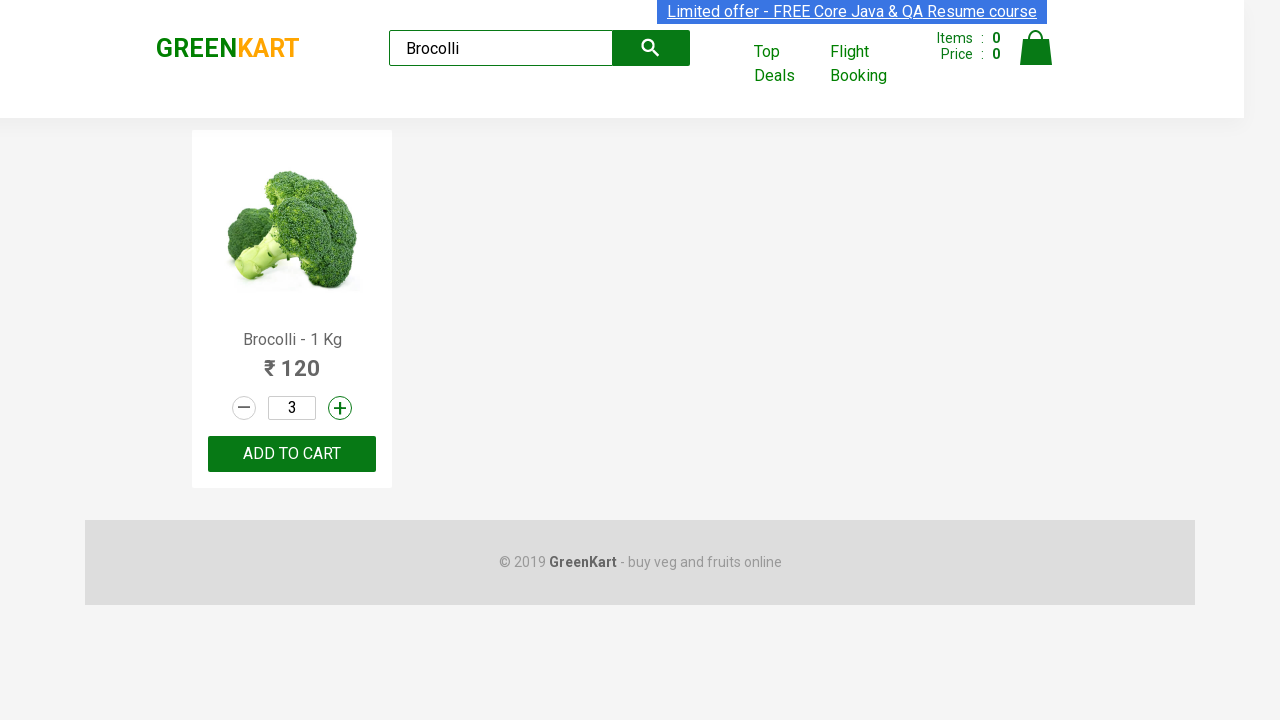

Clicked ADD TO CART button for Brocolli product at (292, 454) on text=Brocolli >> .. >> button:has-text("ADD TO CART")
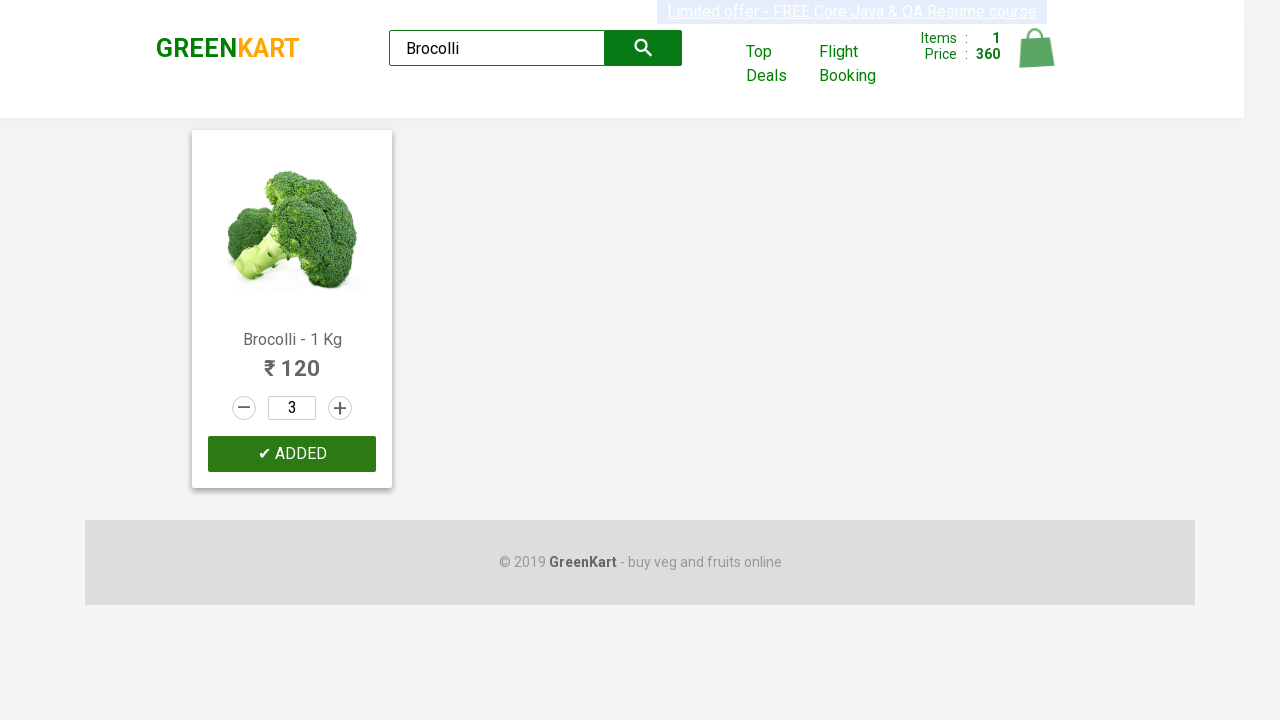

Clicked on Cart icon to view cart items at (1036, 48) on img[alt="Cart"]
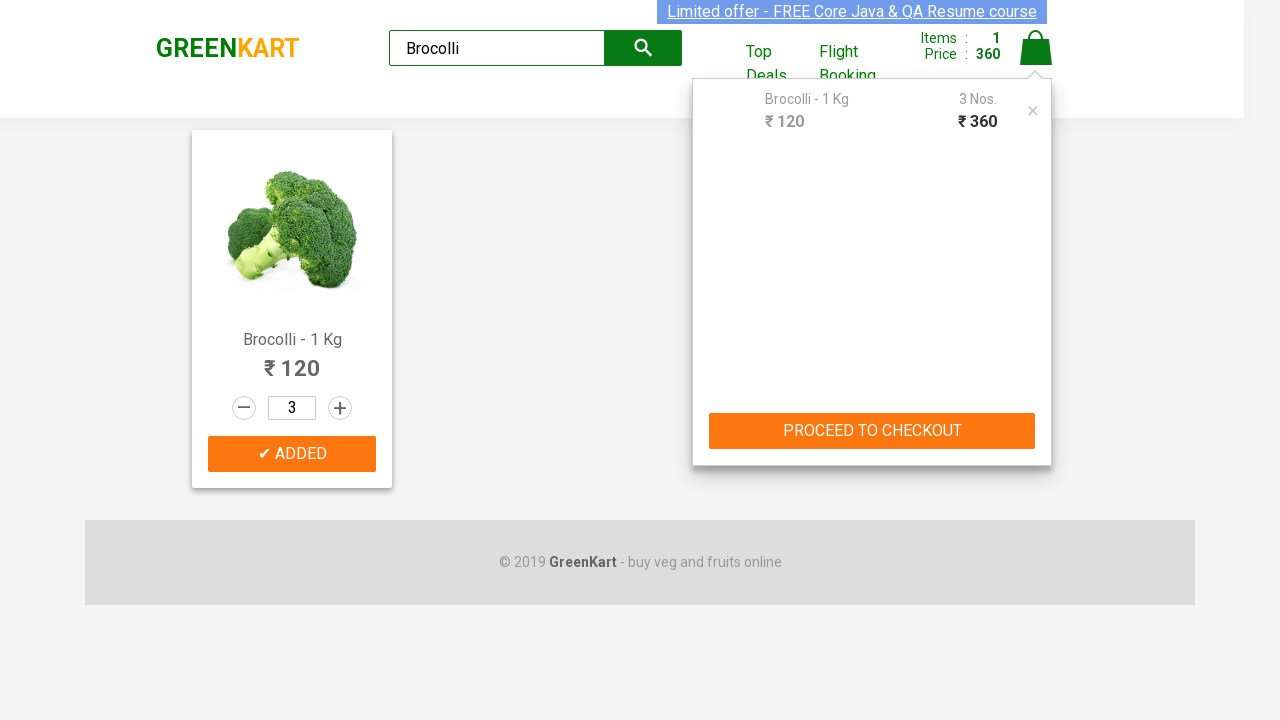

Cart items loaded
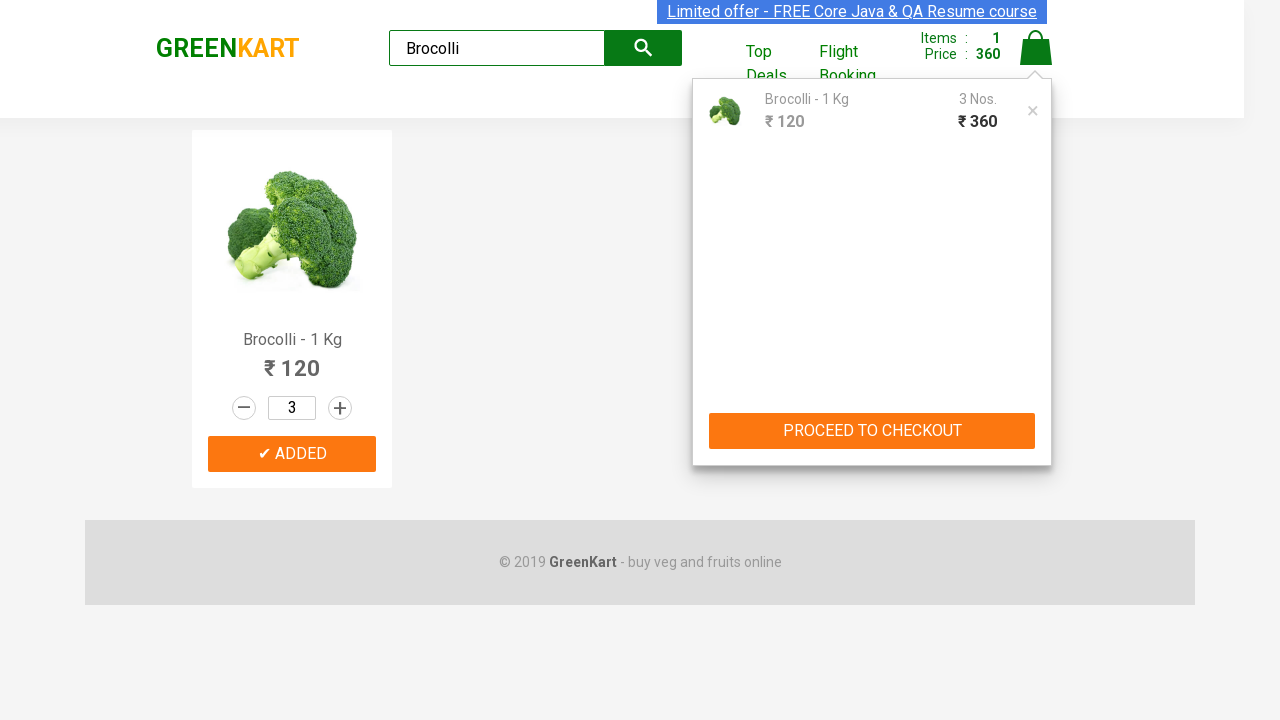

Clicked PROCEED TO CHECKOUT button at (872, 431) on button:has-text("PROCEED TO CHECKOUT")
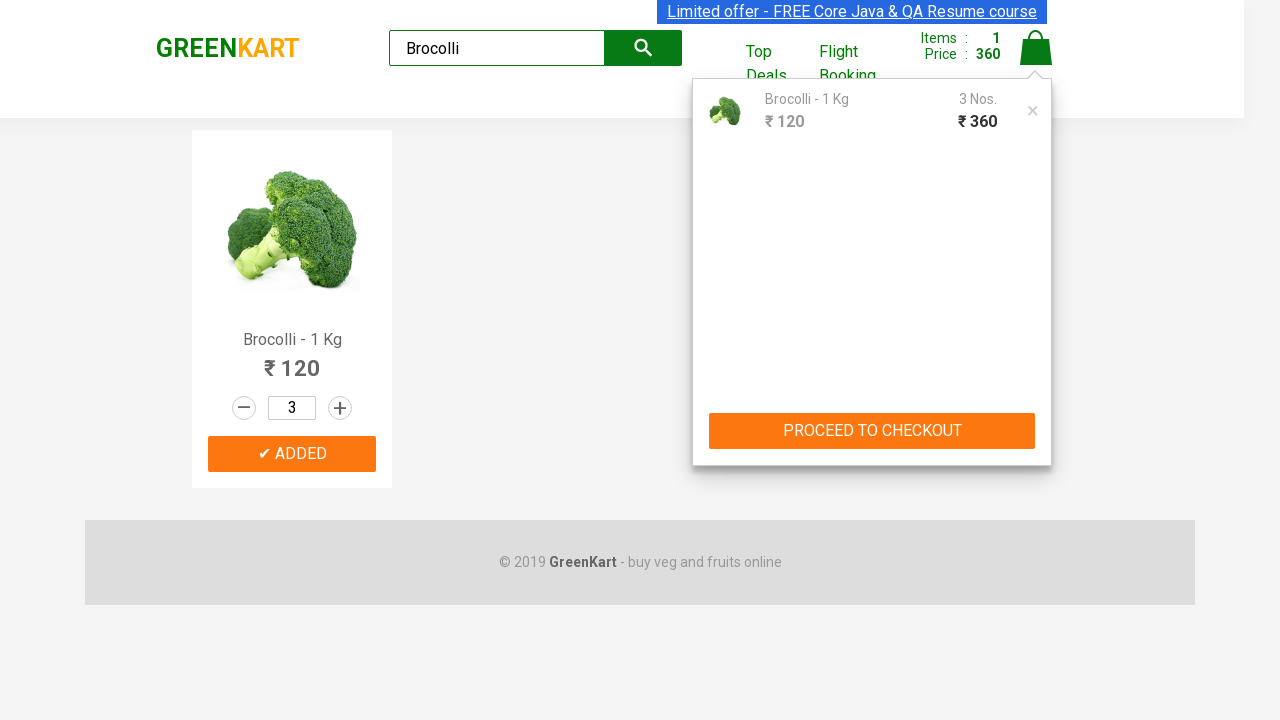

Checkout page loaded with Brocolli product confirmed (quantity 1)
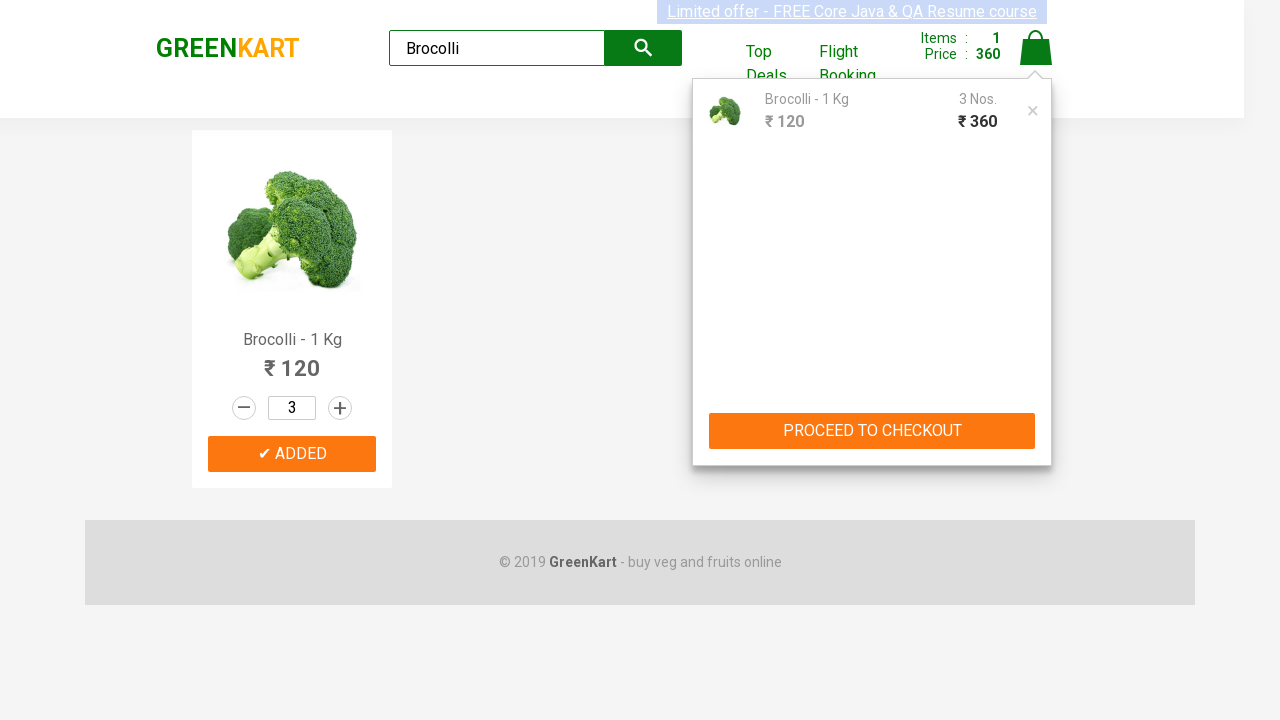

Filled promo code field with 'test' on .promoCode
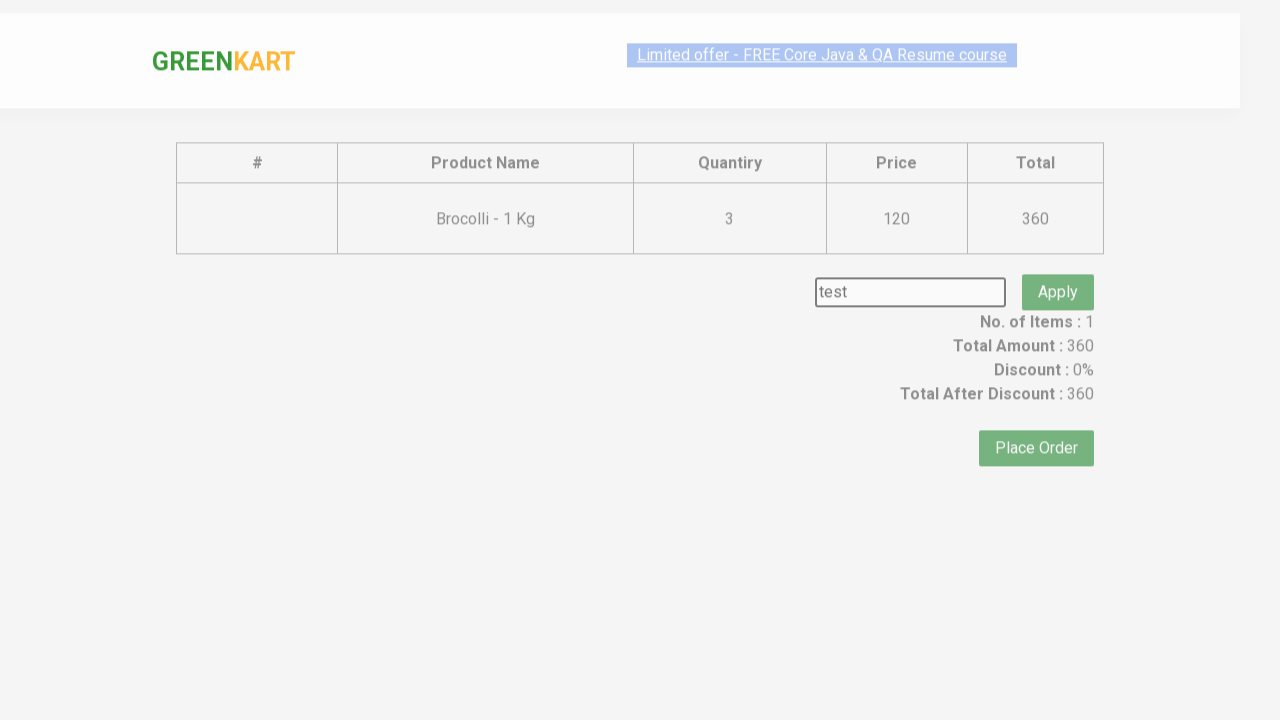

Clicked promo code apply button at (1058, 264) on .promoBtn
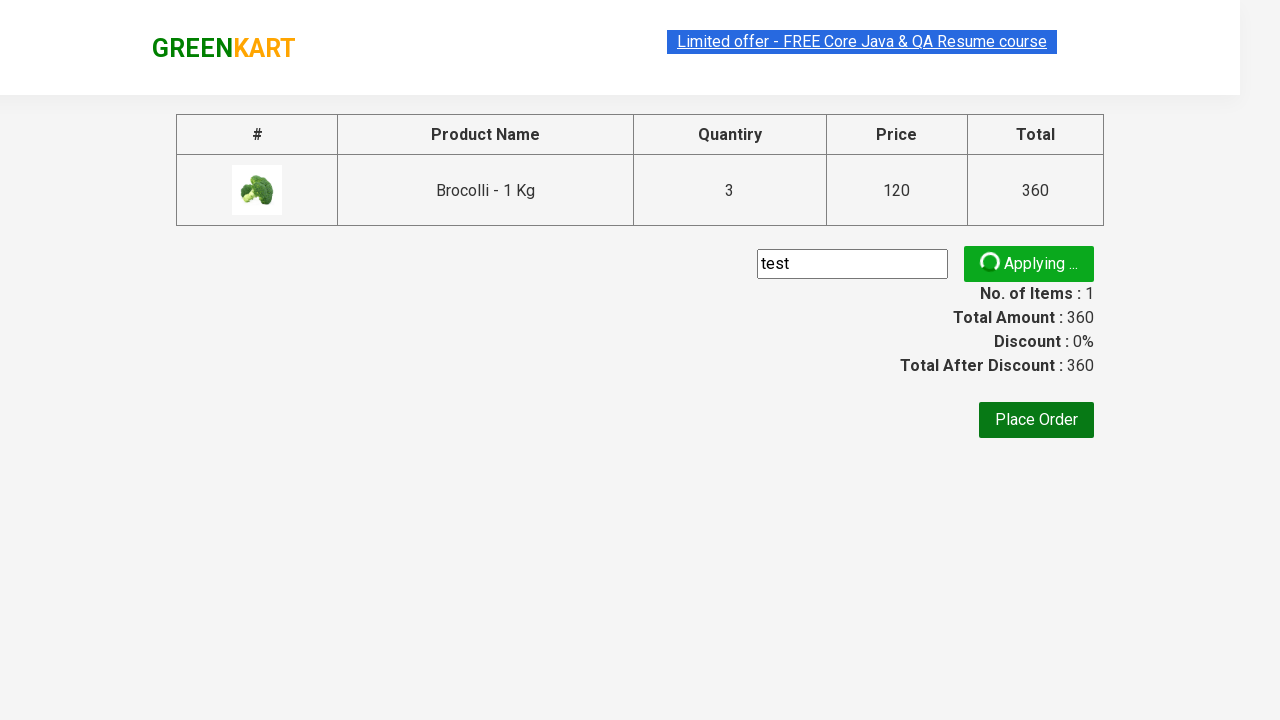

Invalid promo code error message displayed
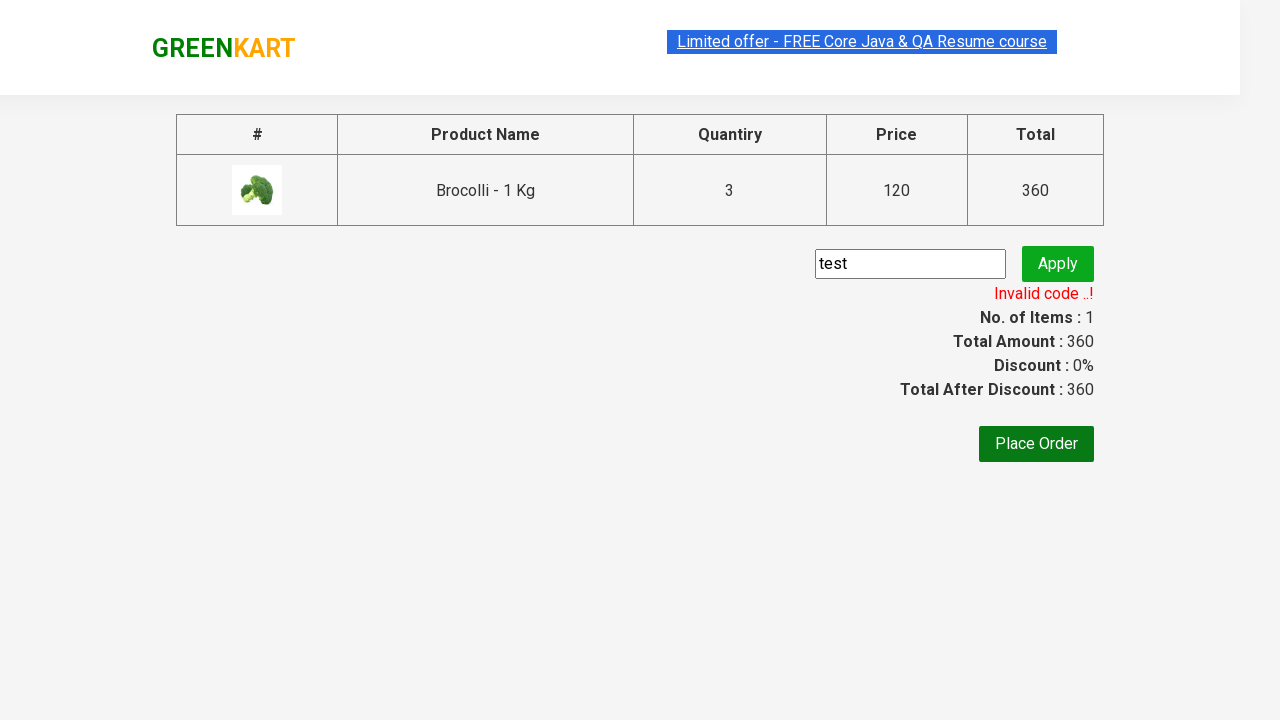

Clicked Place Order button at (1036, 444) on button:has-text("Place Order")
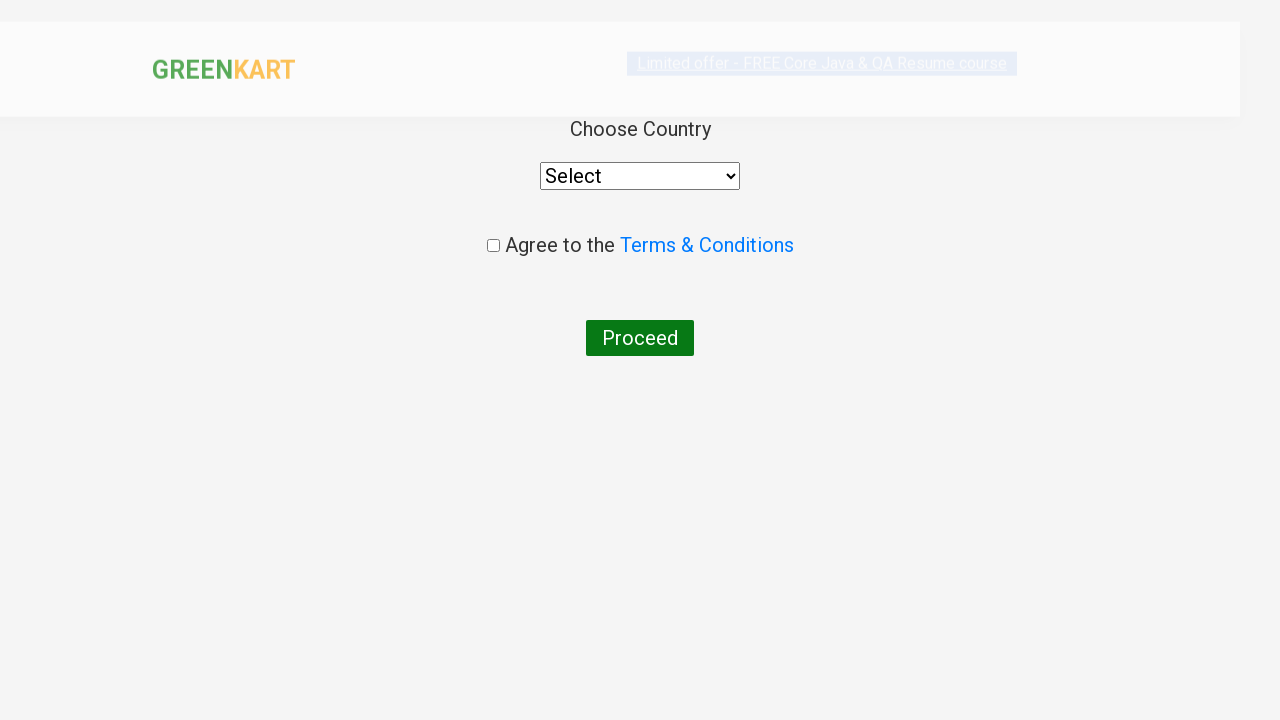

Selected 'Armenia' from country dropdown on select
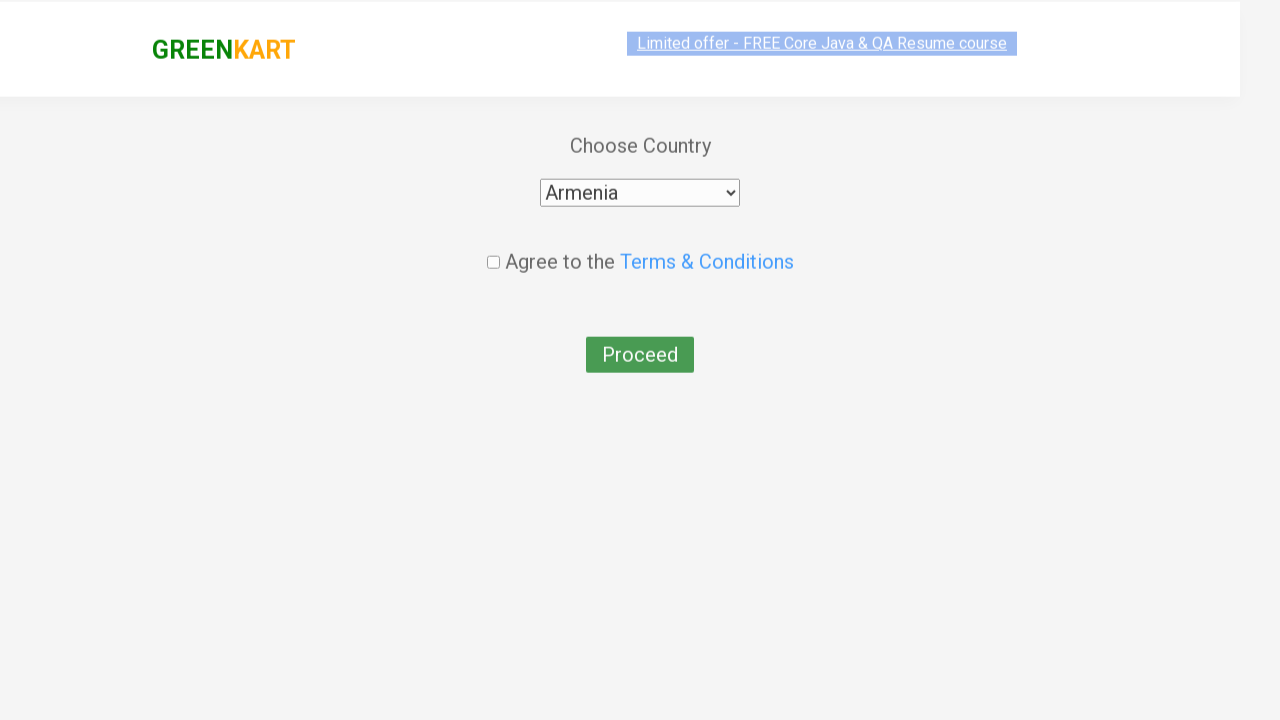

Checked the agreement checkbox at (493, 246) on .chkAgree
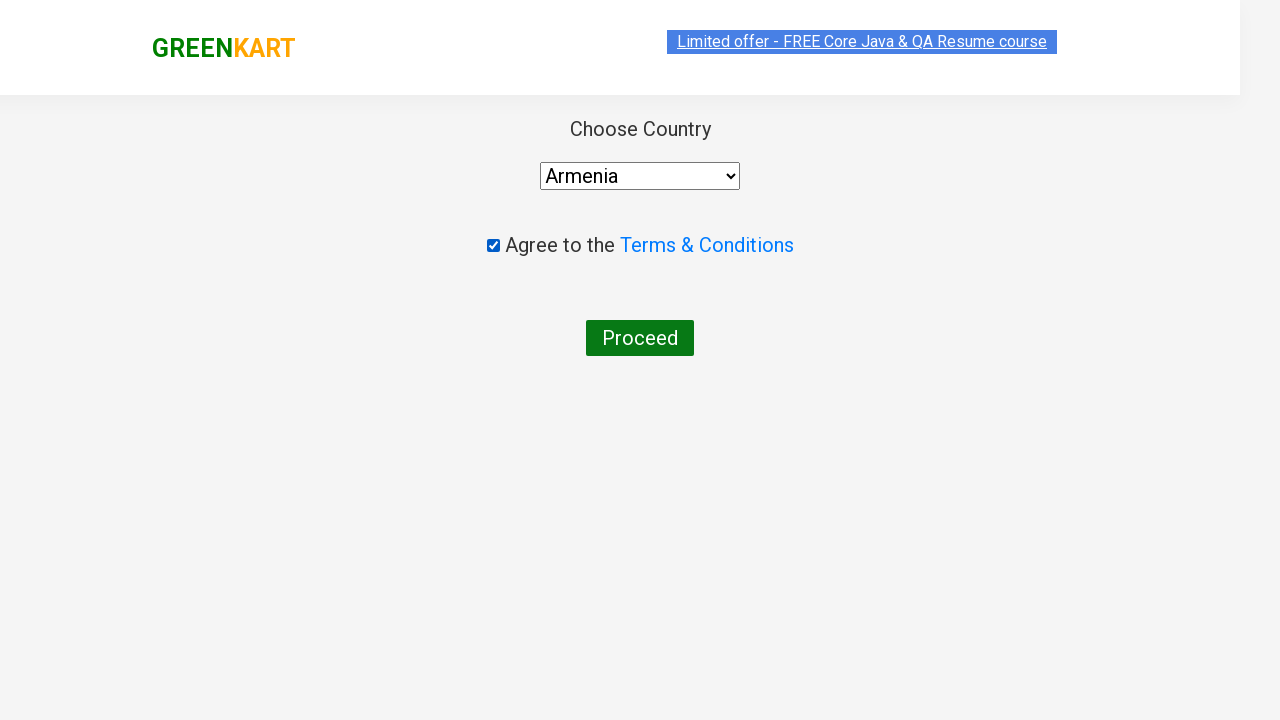

Clicked Proceed button to complete order at (640, 338) on button:has-text("Proceed")
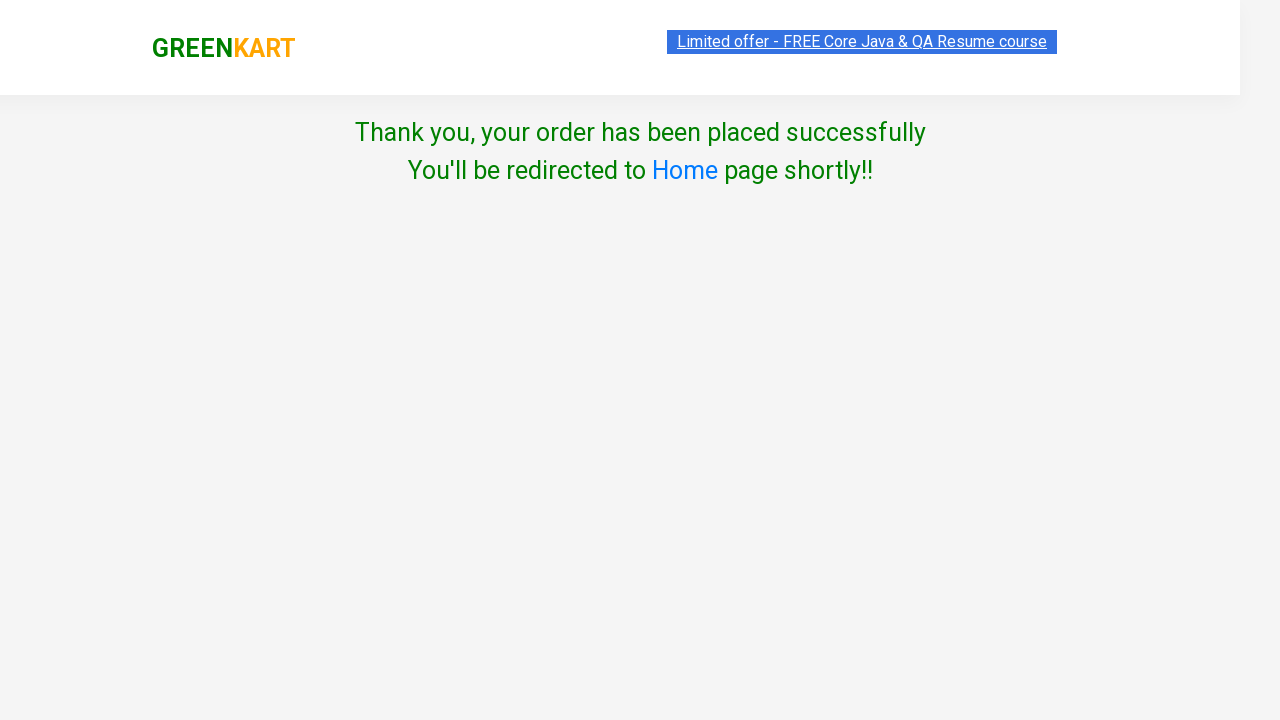

Order completed successfully - Thank you message displayed
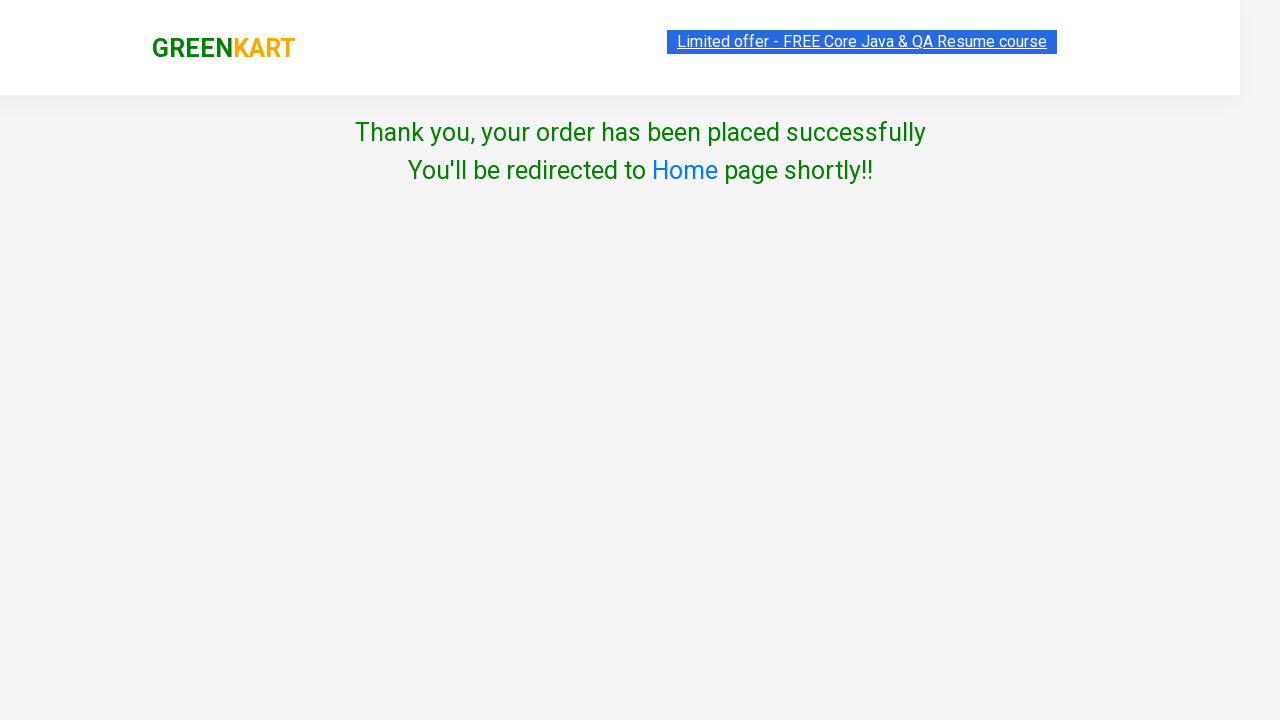

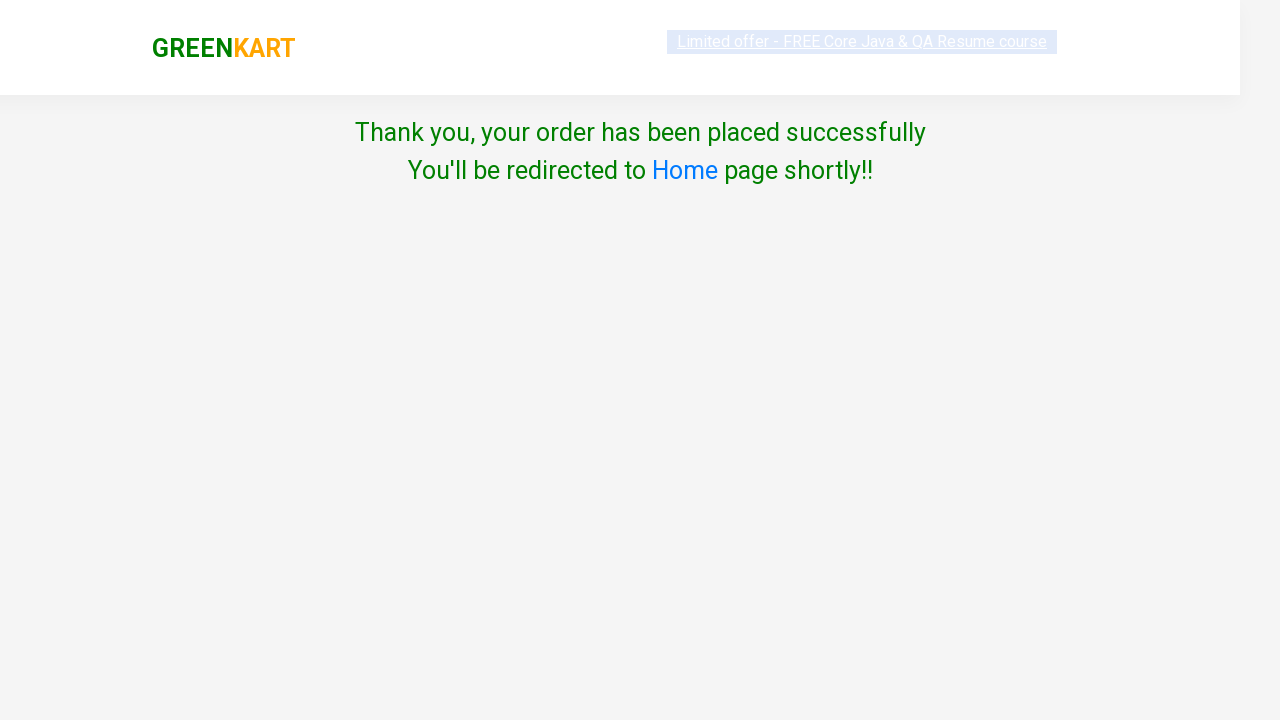